Tests navigation to the registration page by clicking the registration link and verifying the URL changes to the expected registration URL.

Starting URL: https://qa.koel.app/

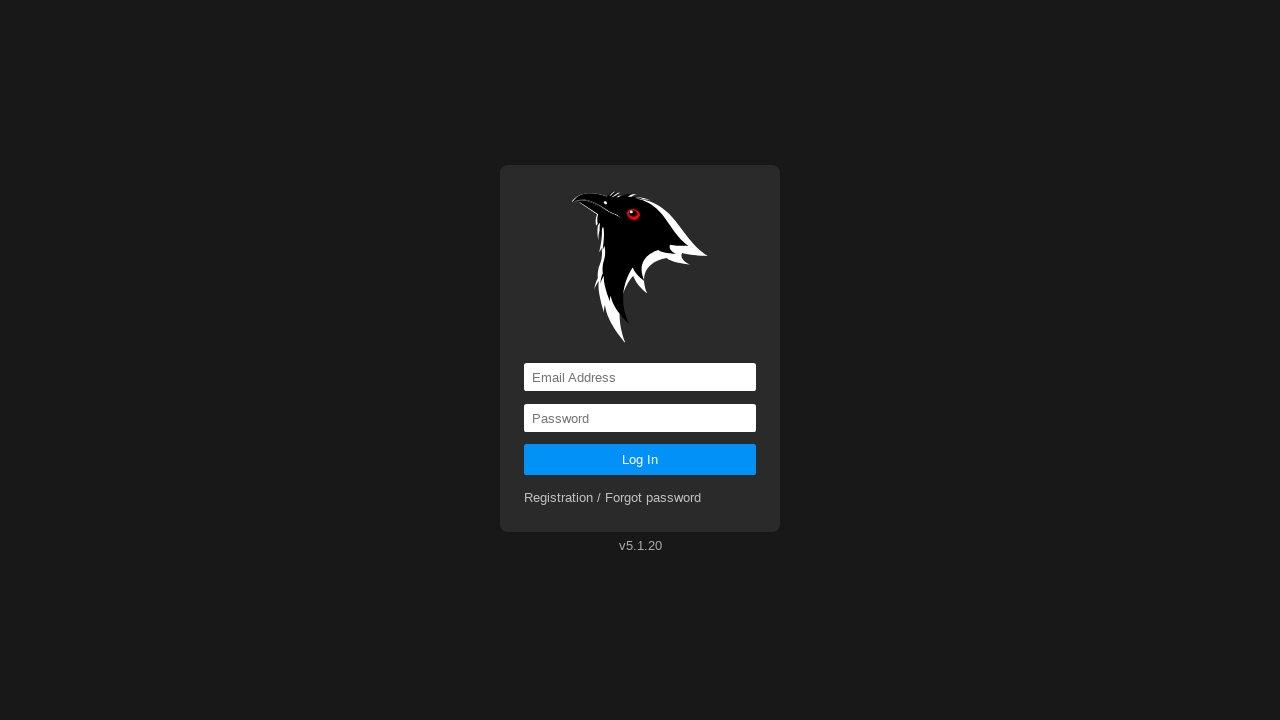

Clicked registration link at (613, 498) on a[href='registration']
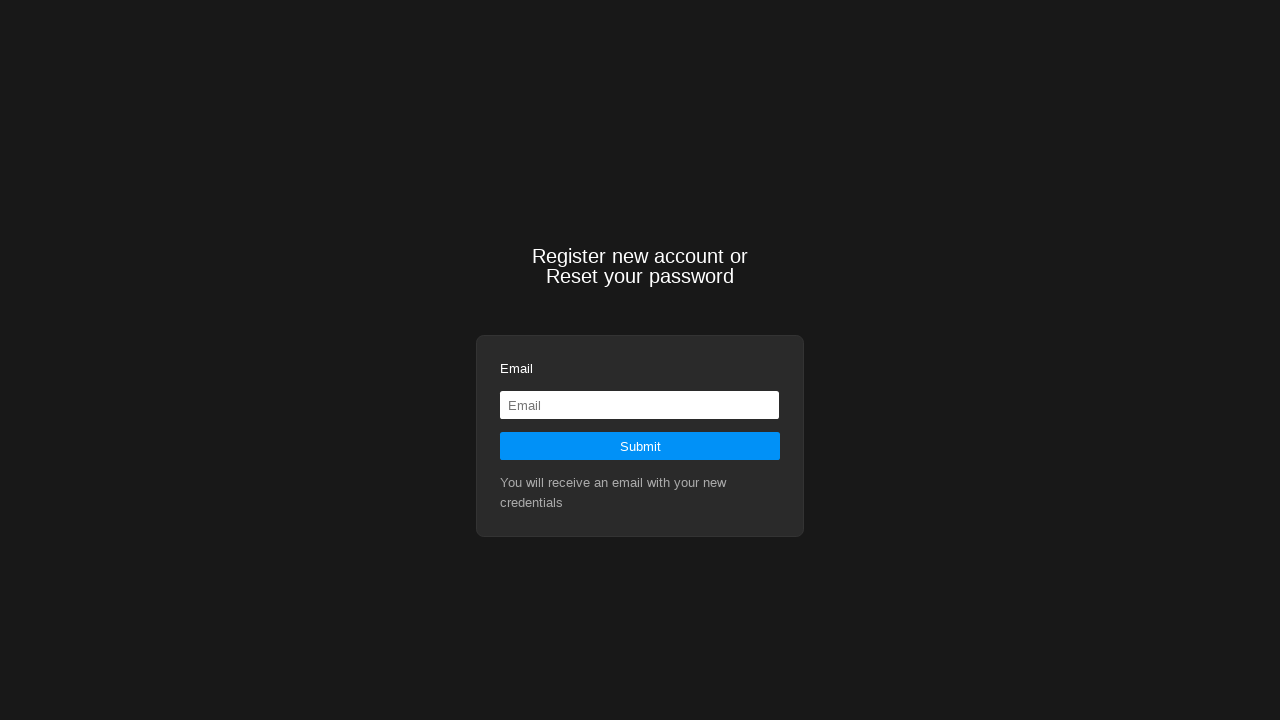

Navigation to registration page completed
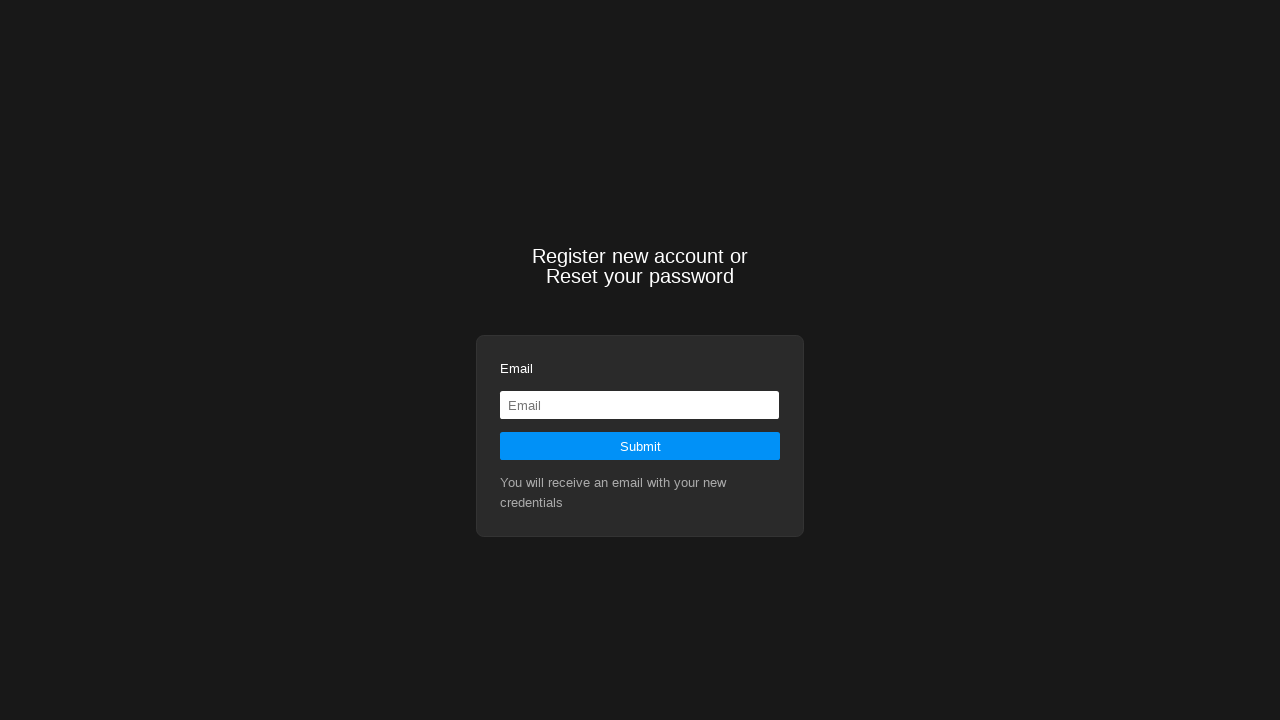

Verified URL matches expected registration URL: https://qa.koel.app/registration
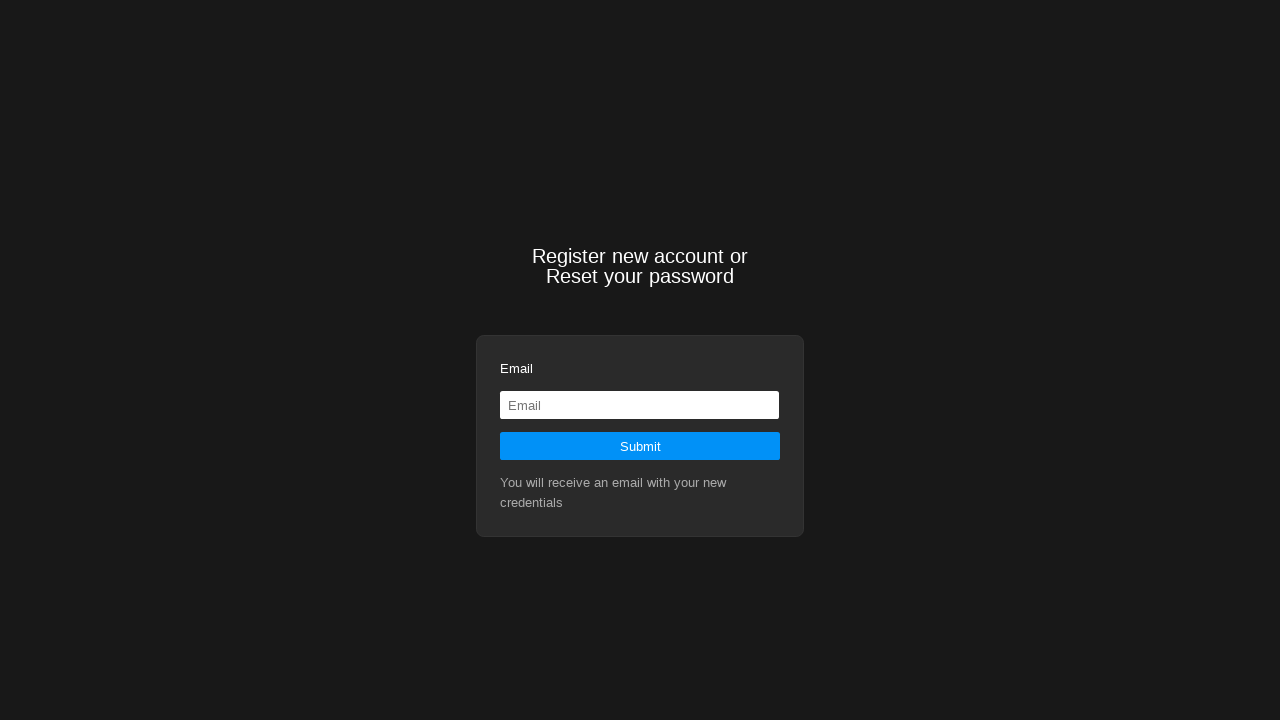

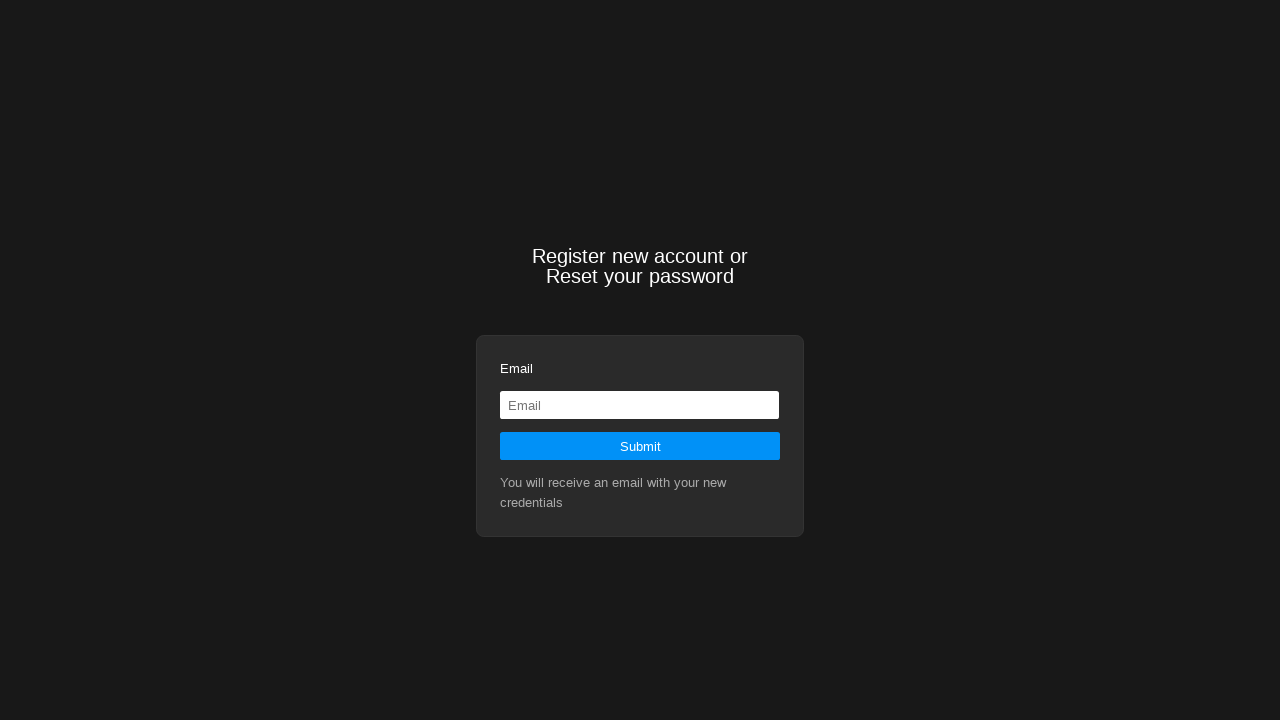